Tests working with multiple browser windows using a more resilient approach - stores the original window handle before clicking, then identifies the new window by comparing handles, and verifies titles of both windows.

Starting URL: https://the-internet.herokuapp.com/windows

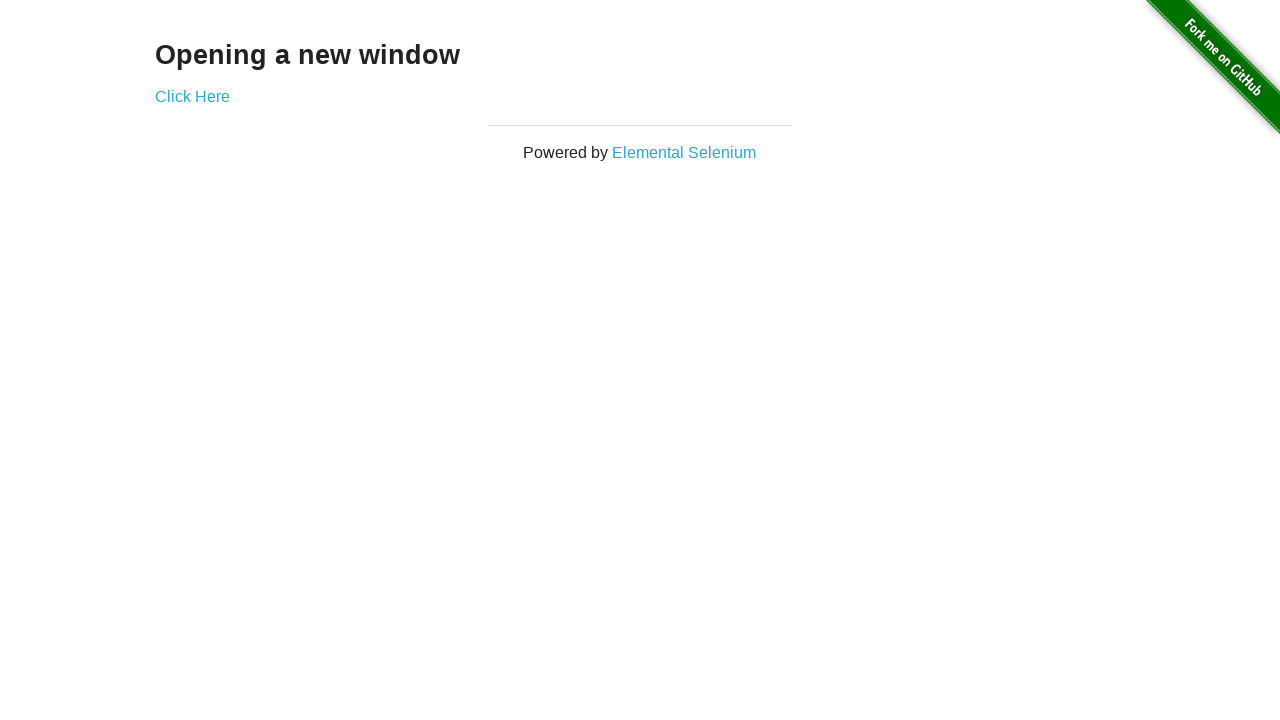

Stored reference to the first page
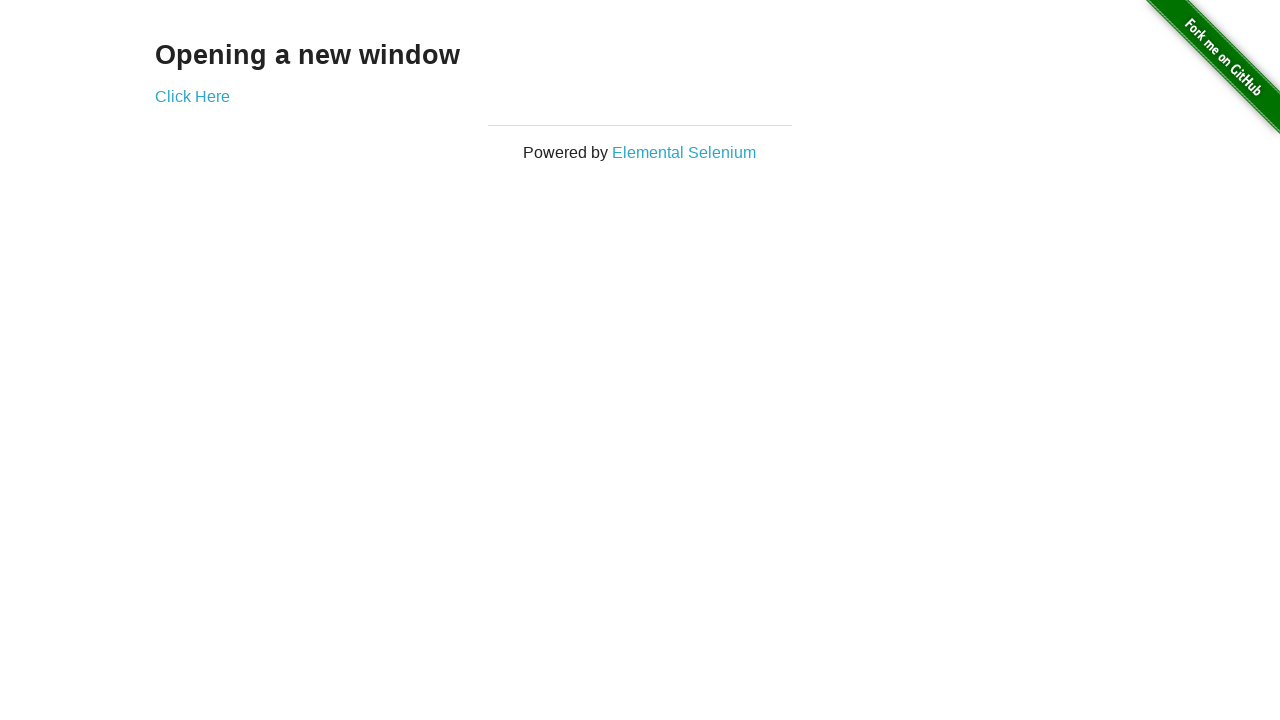

Clicked link that opens a new window at (192, 96) on .example a
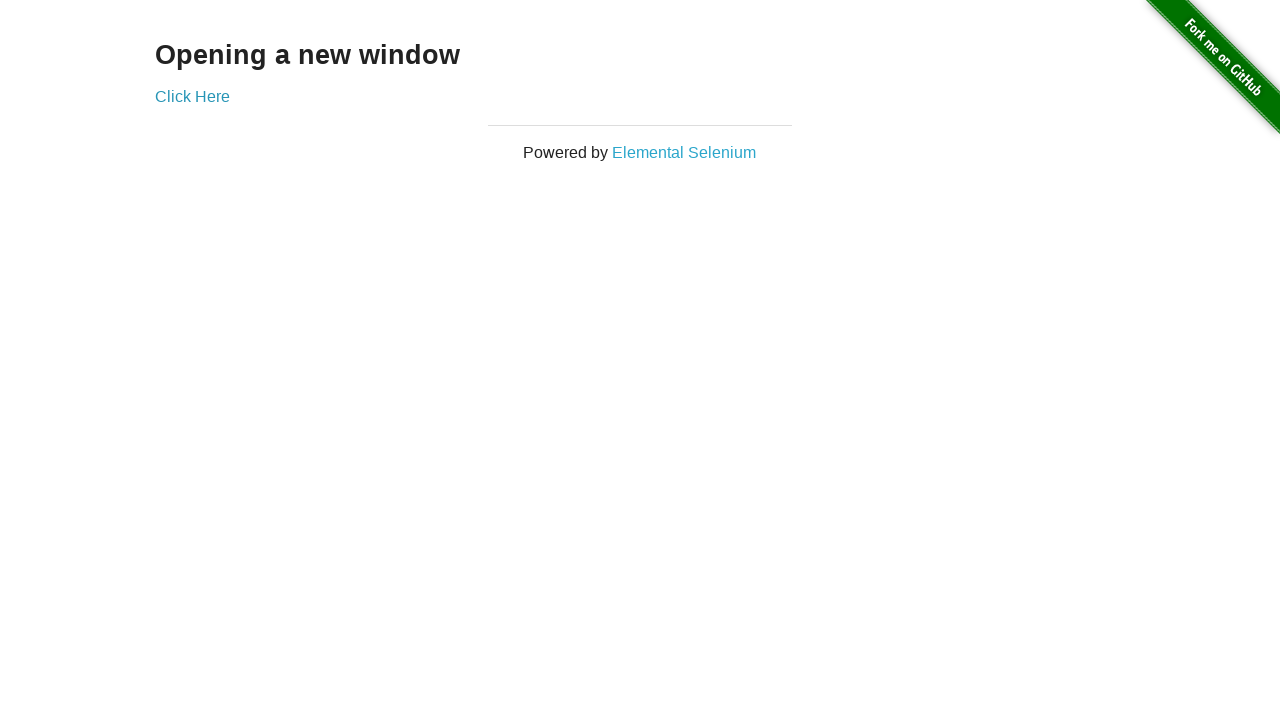

Captured reference to the newly opened page
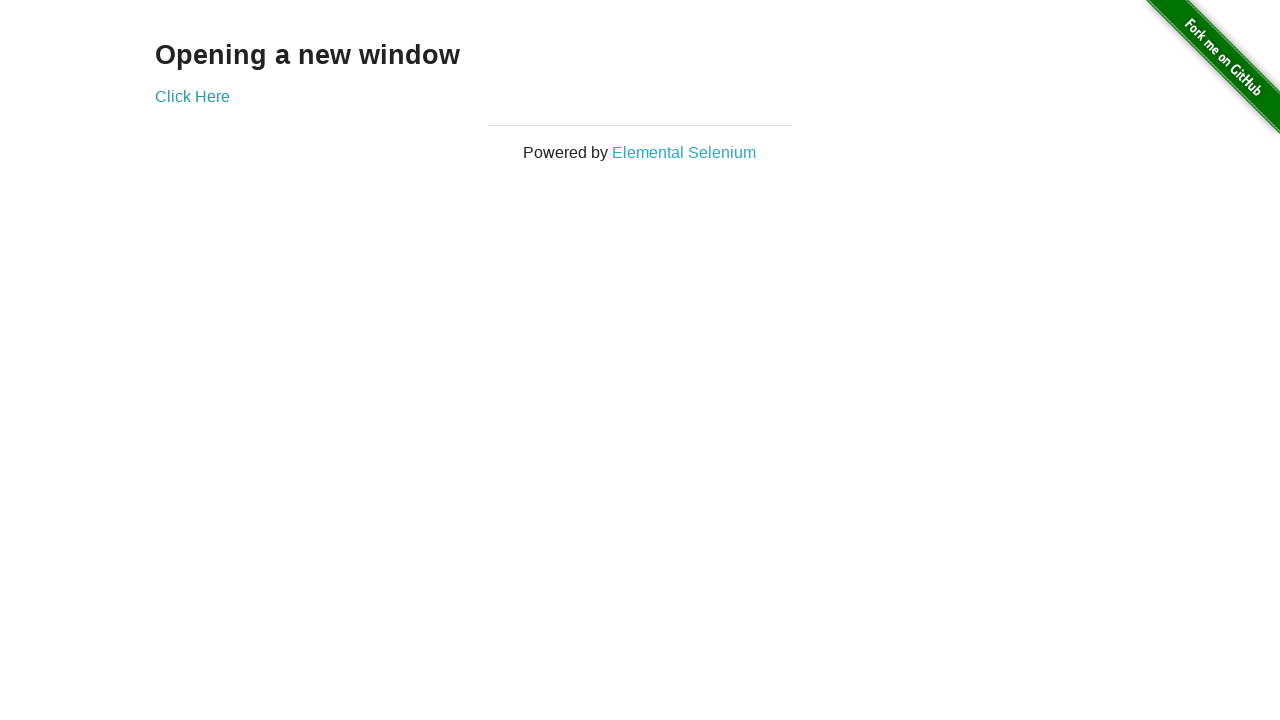

New page finished loading
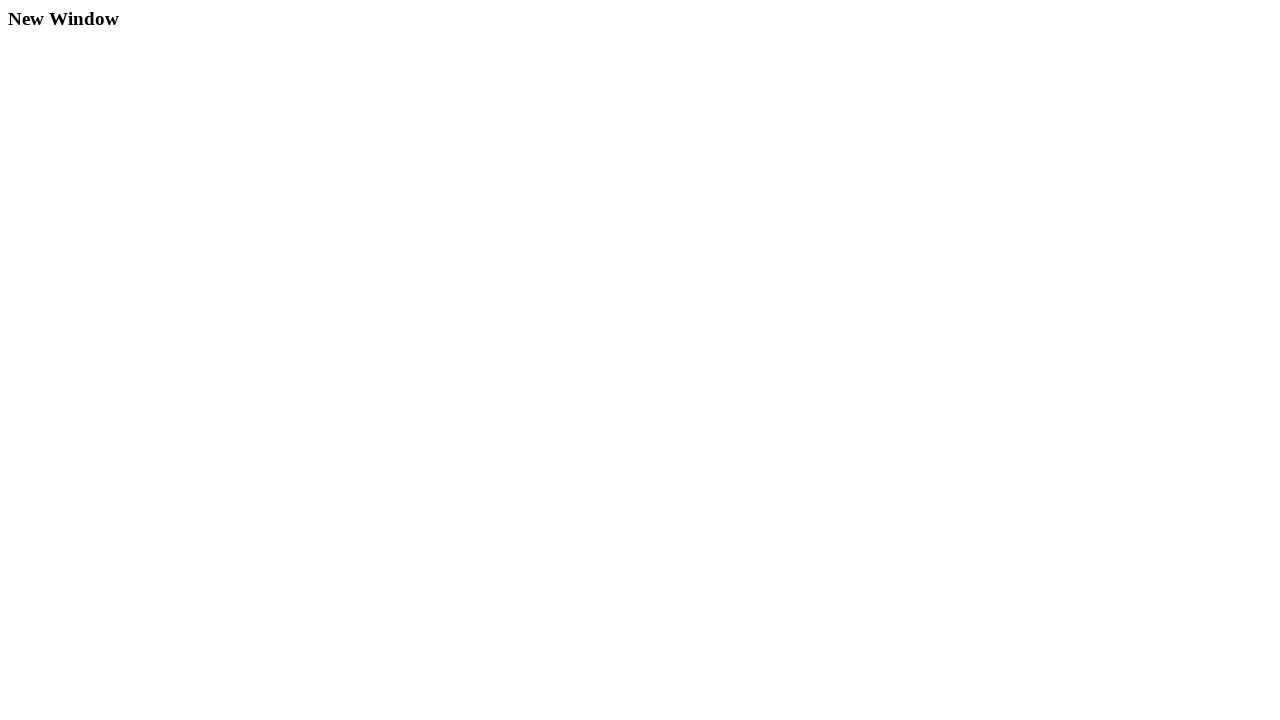

Verified first window title is 'The Internet'
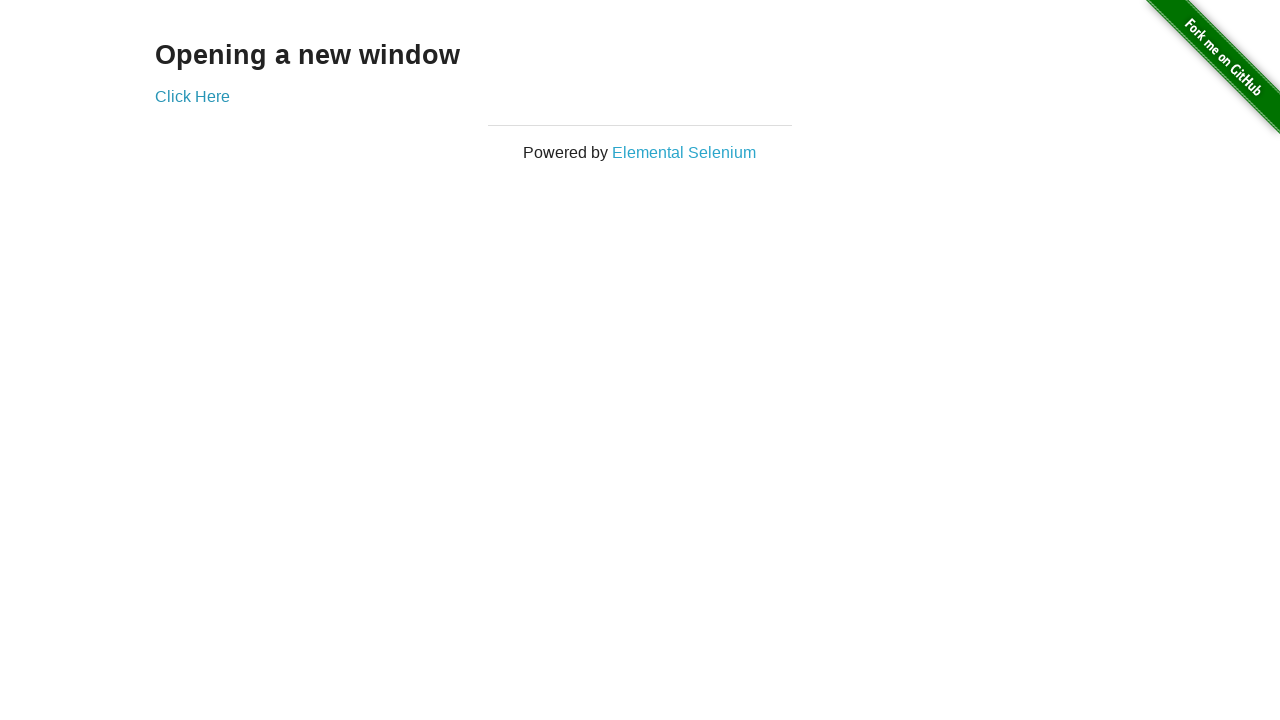

Verified second window title is 'New Window'
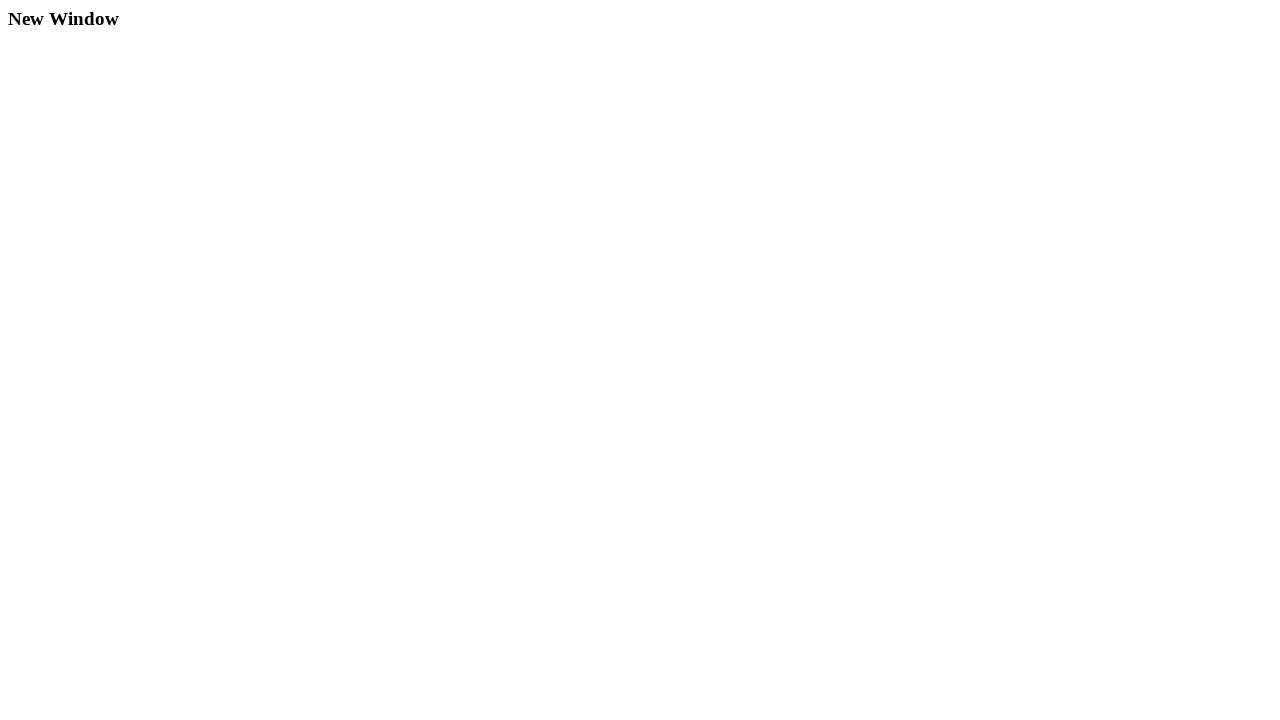

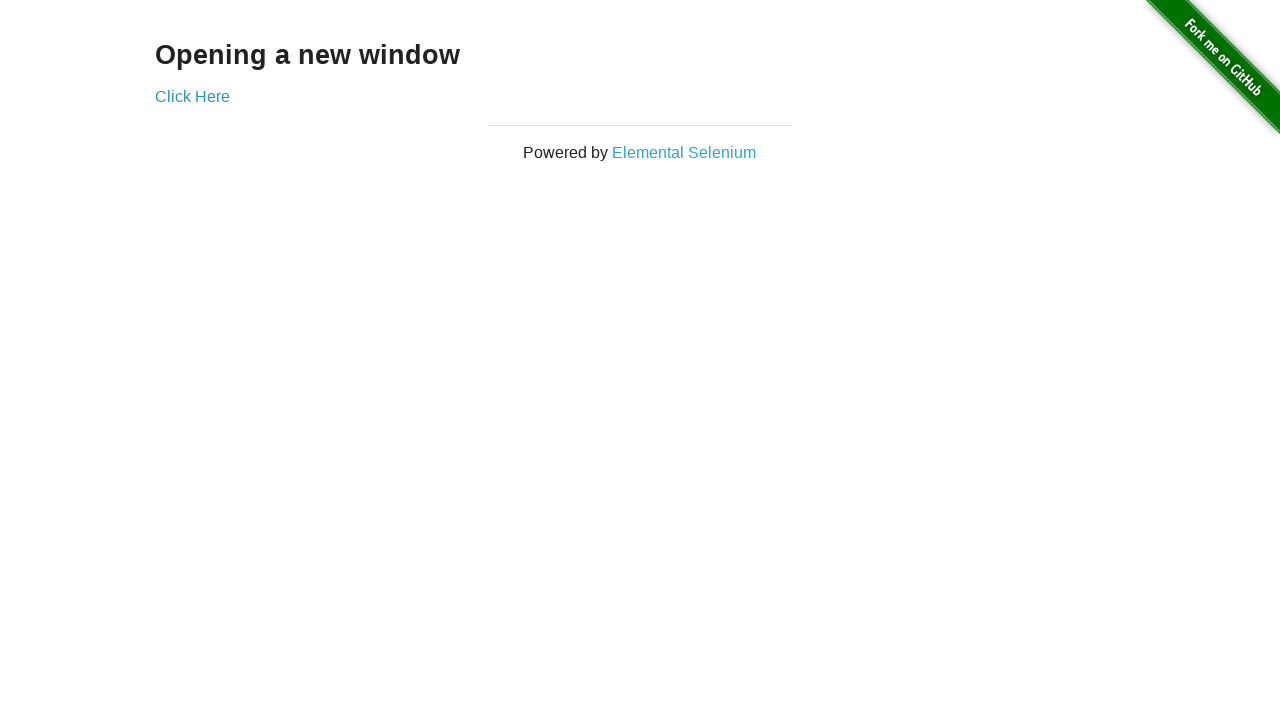